Tests Target.com search functionality by searching for "toaster" and submitting the search form

Starting URL: https://www.target.com

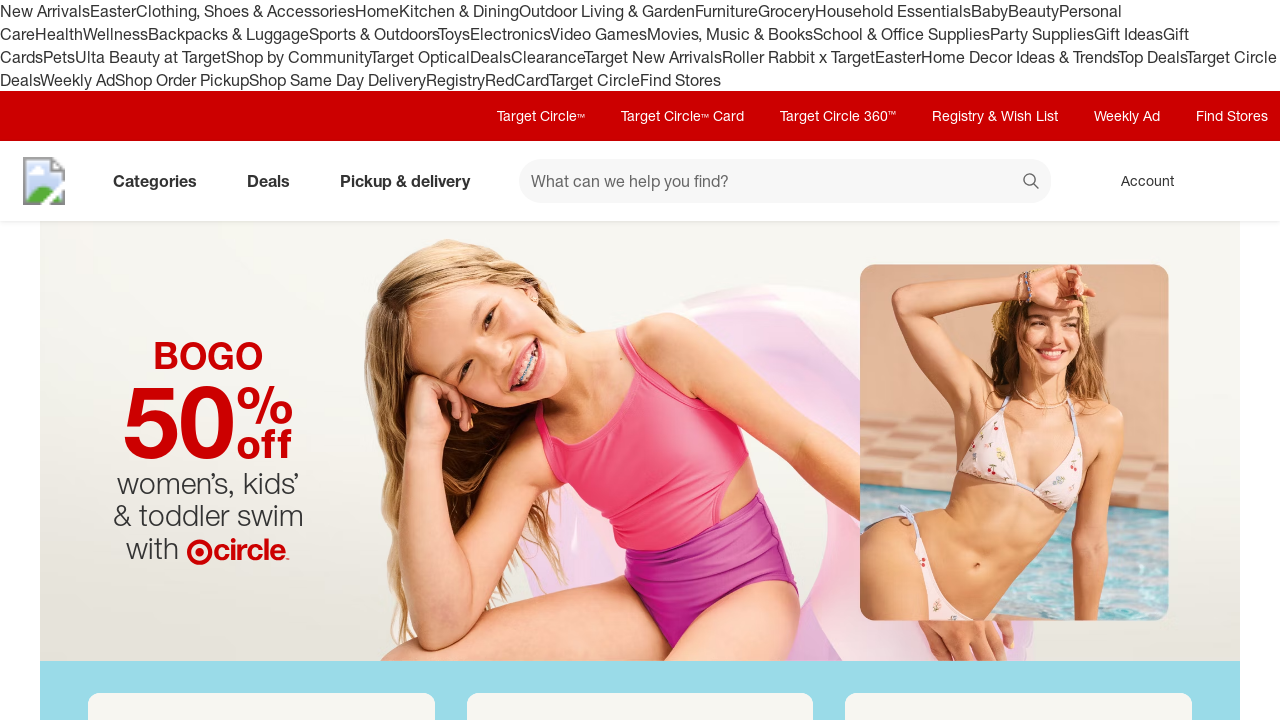

Filled search box with 'toaster' on input[data-test='@web/Search/SearchInput']
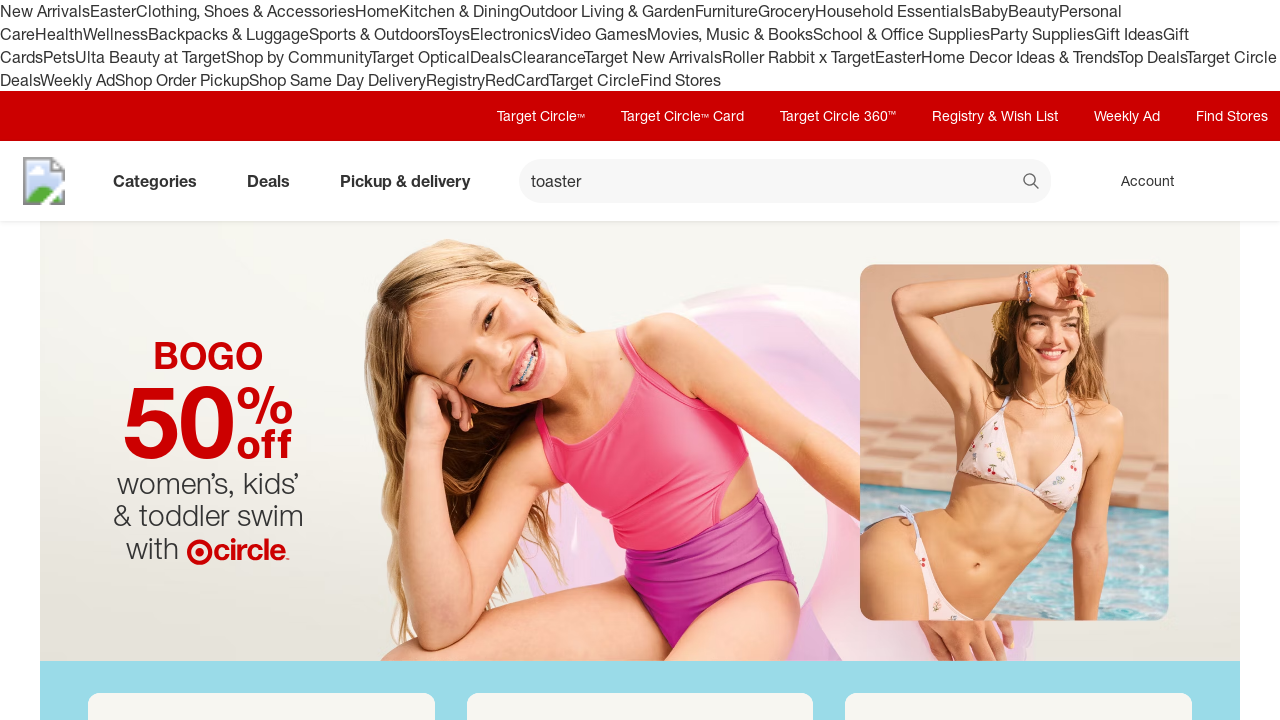

Pressed Enter to submit search form
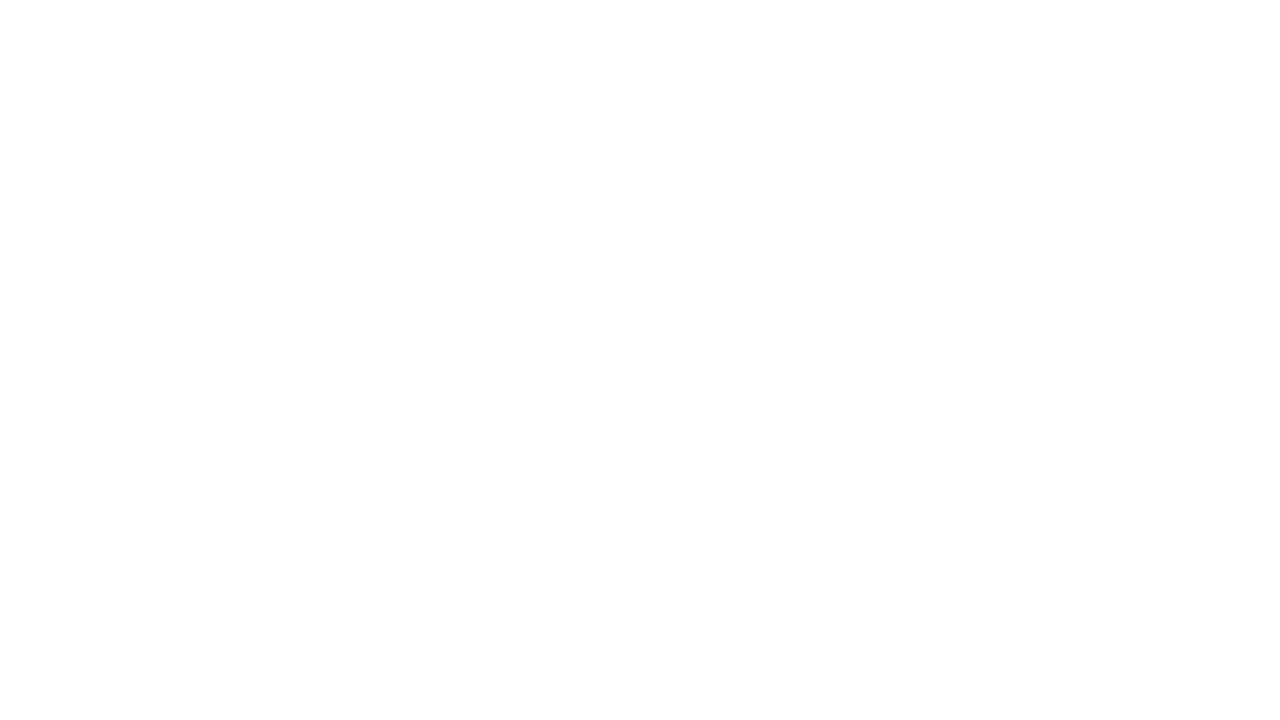

Search results page fully loaded (networkidle)
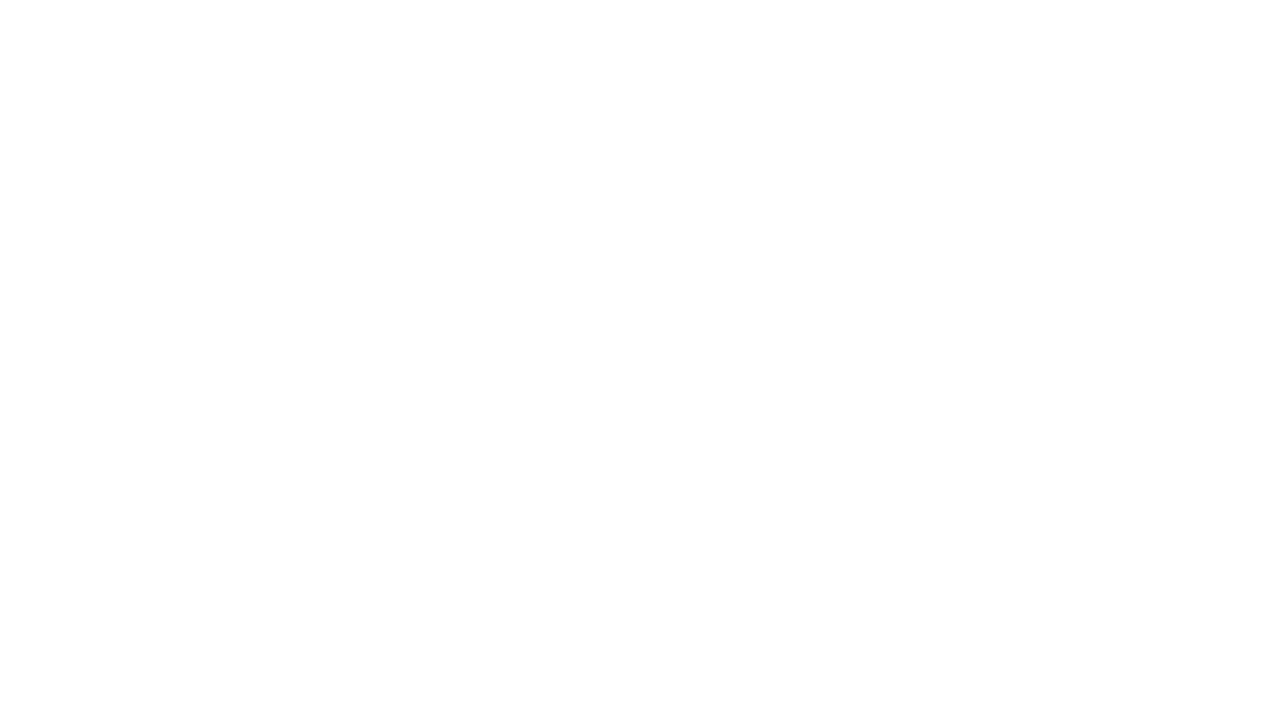

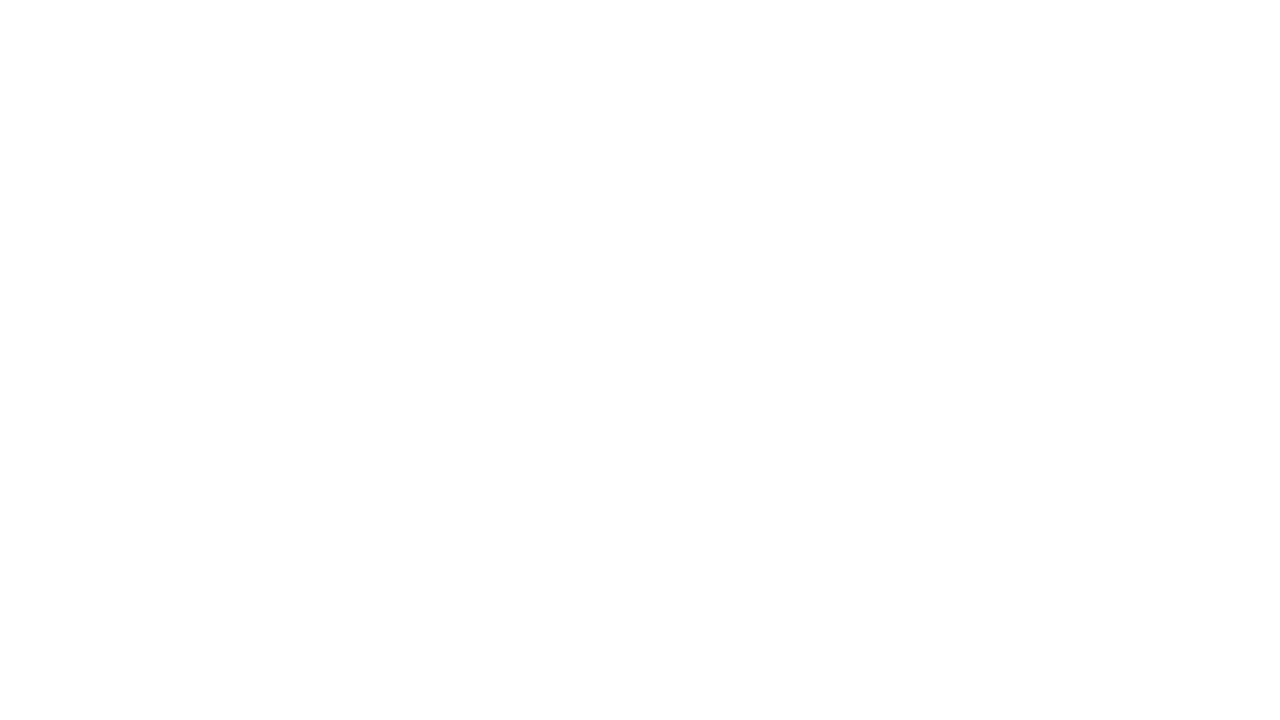